Tests that submitting an empty registration form displays appropriate validation error messages for all required fields

Starting URL: https://alada.vn/tai-khoan/dang-ky.html

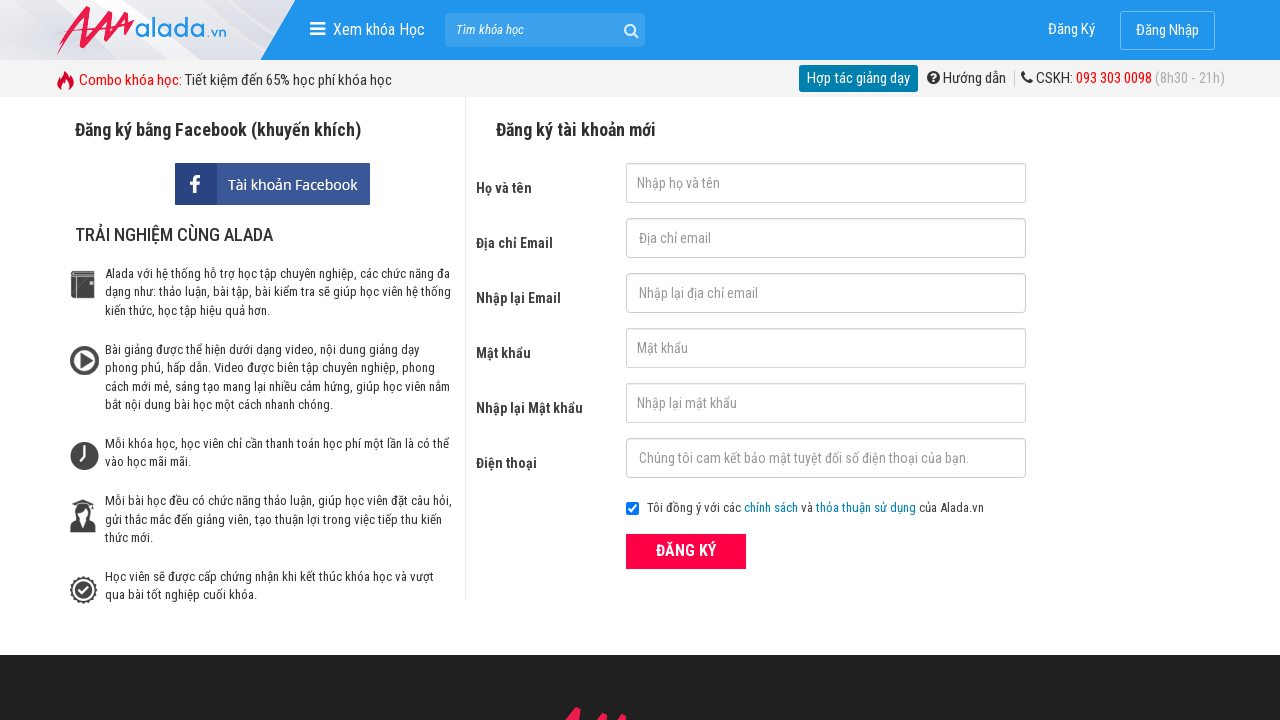

Navigated to registration page
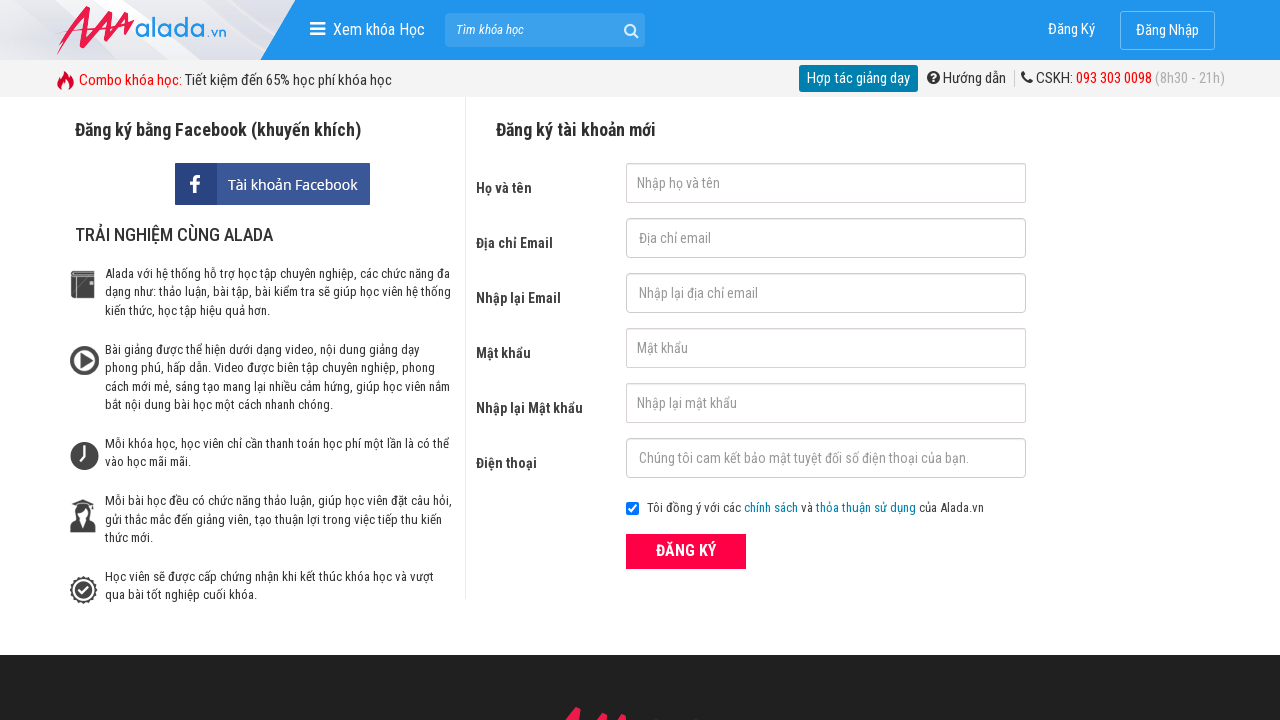

Clicked ĐĂNG KÝ (Register) button without filling any fields at (686, 551) on xpath=//form[@id='frmLogin']//button[text()='ĐĂNG KÝ']
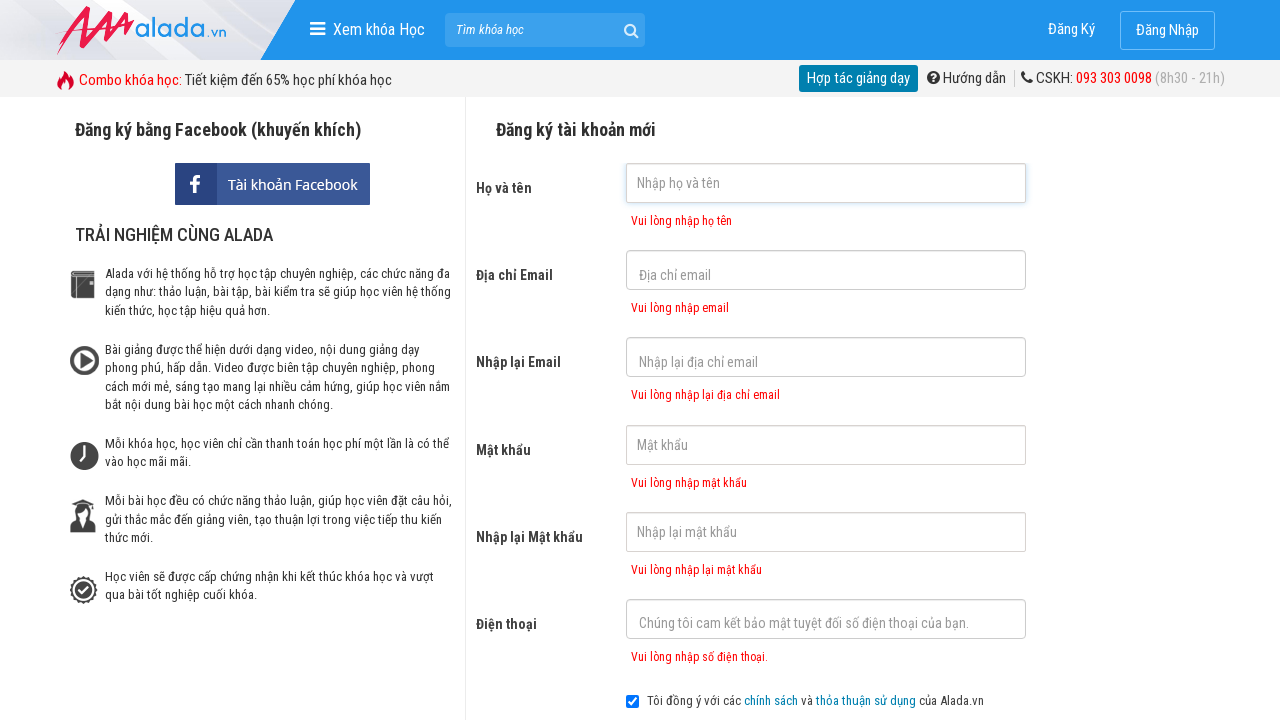

Validation error message for first name field appeared
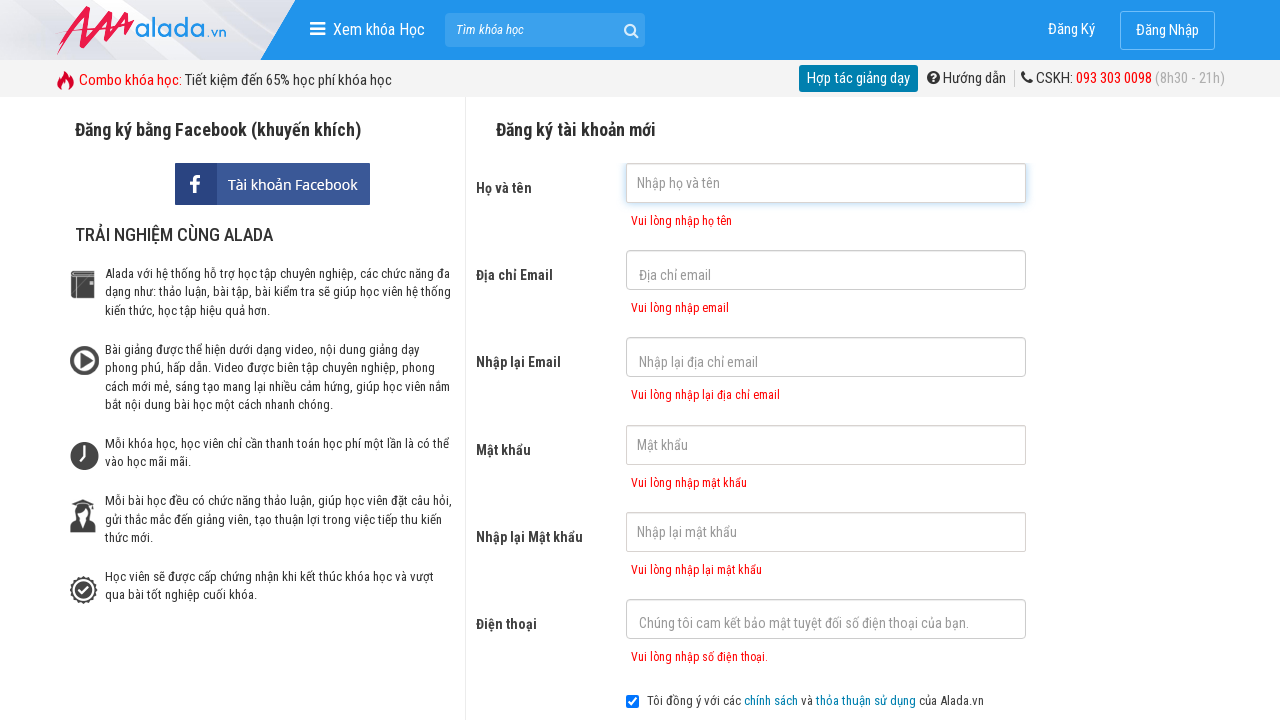

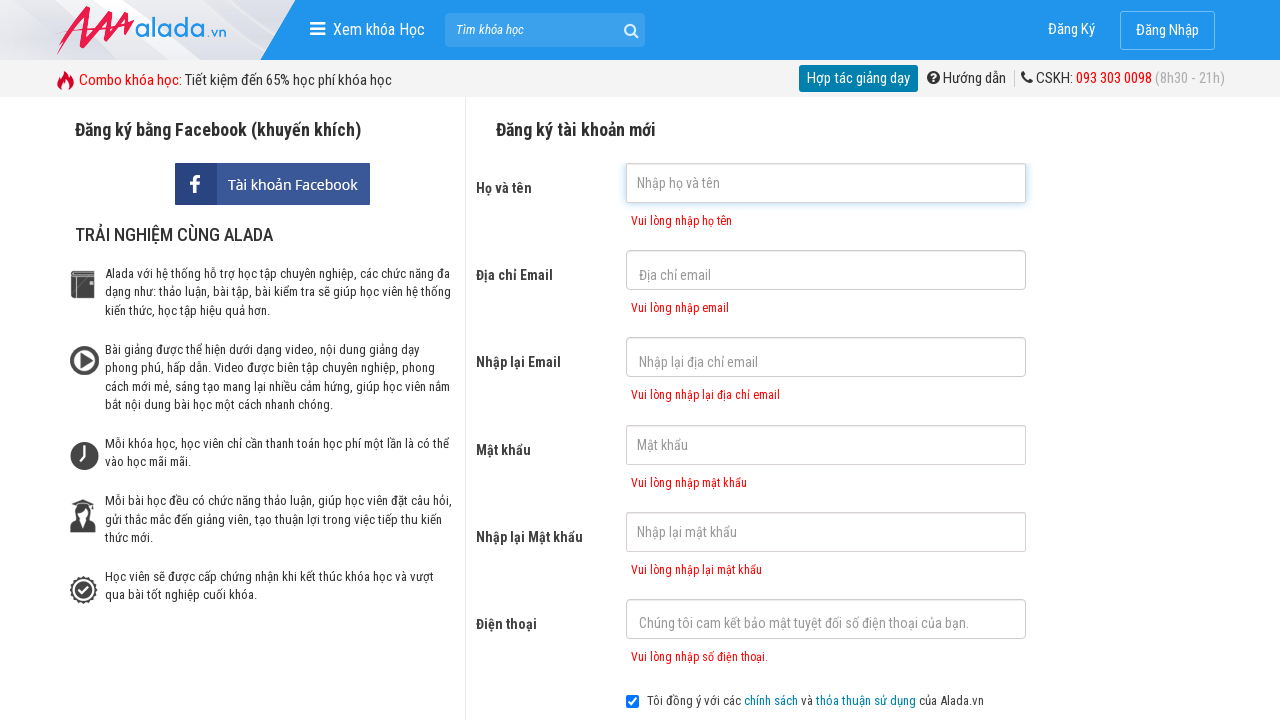